Navigates through different sections of the Dassault Aviation website including defense, space, group, passion, and civil pages

Starting URL: https://dassault-aviation.com/en/

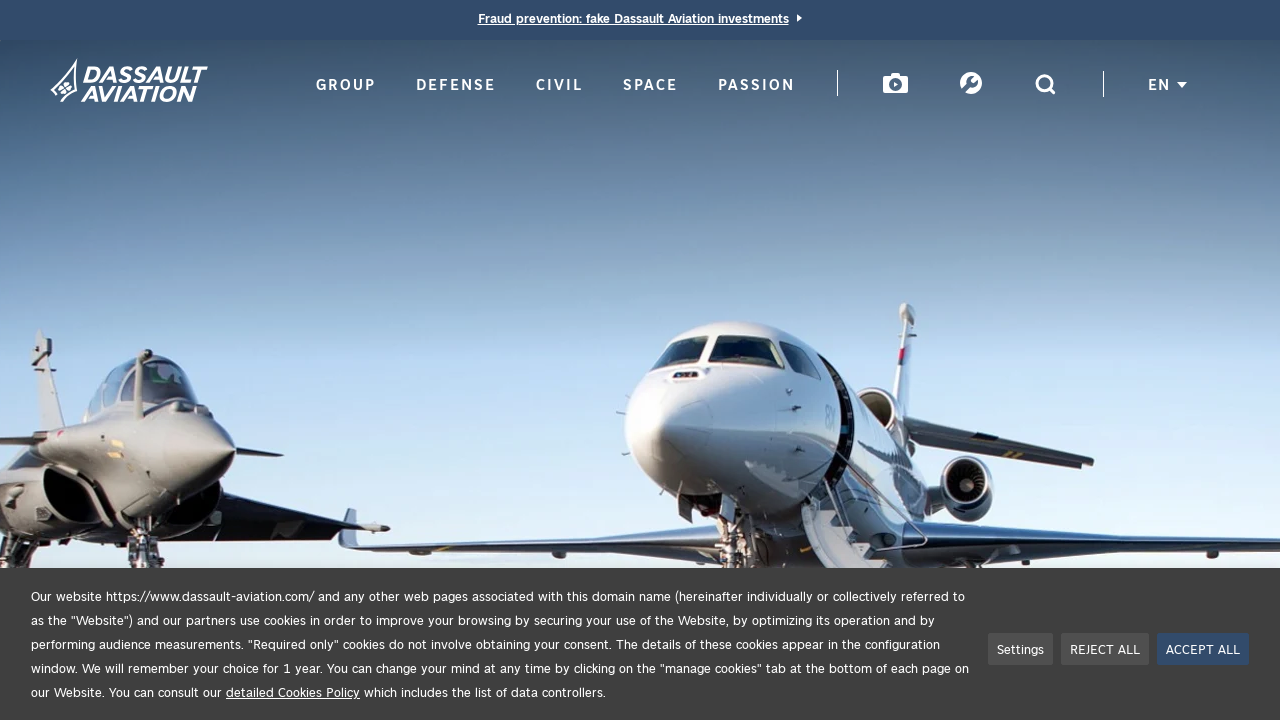

Navigated to defense section
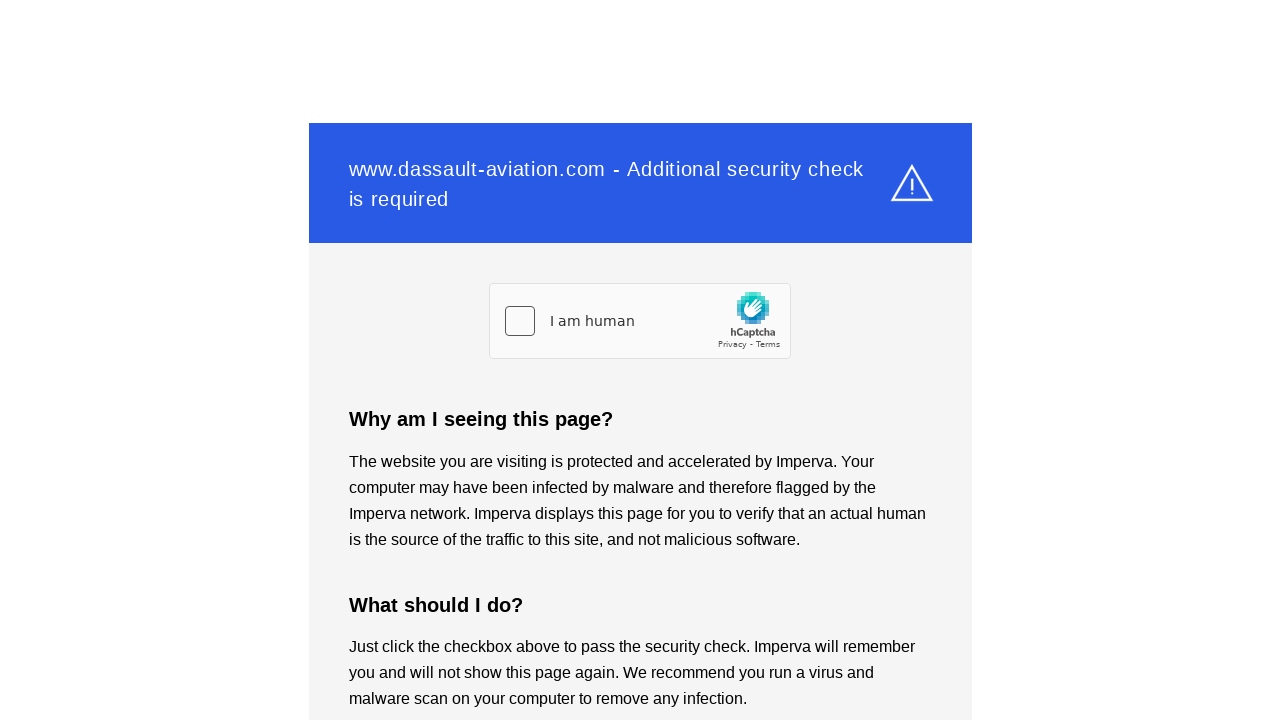

Navigated to space section
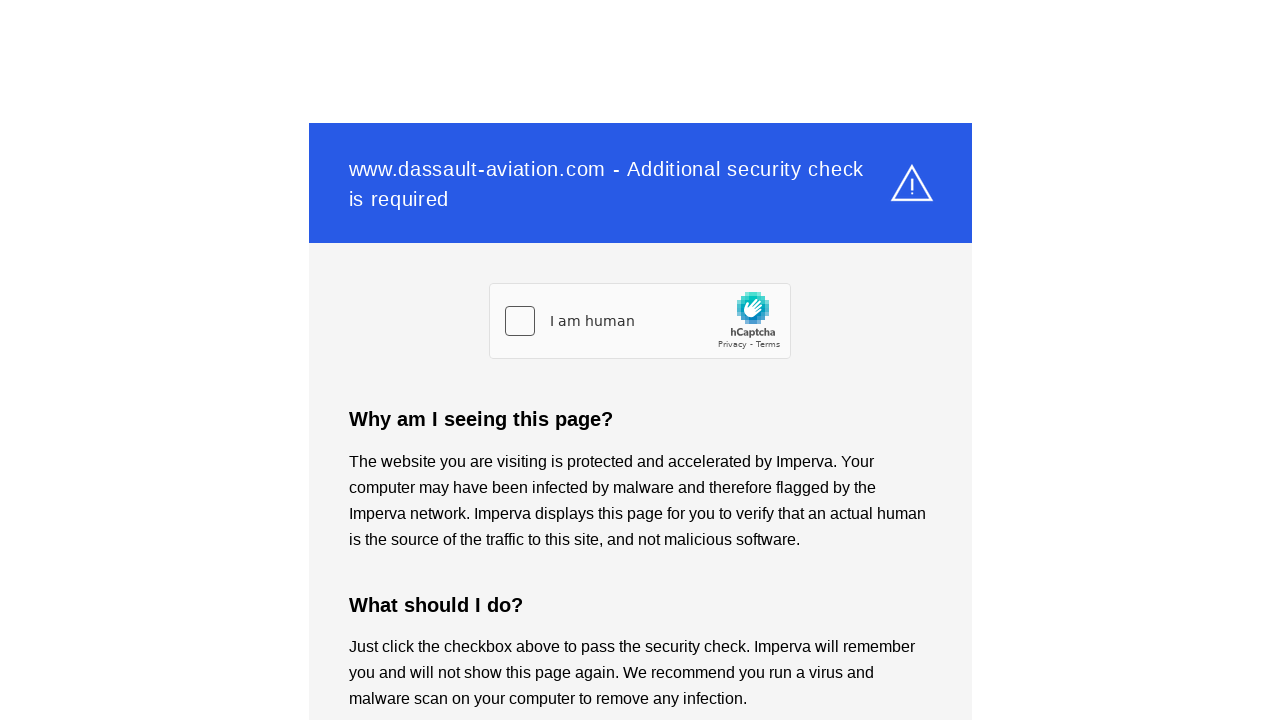

Navigated to group section
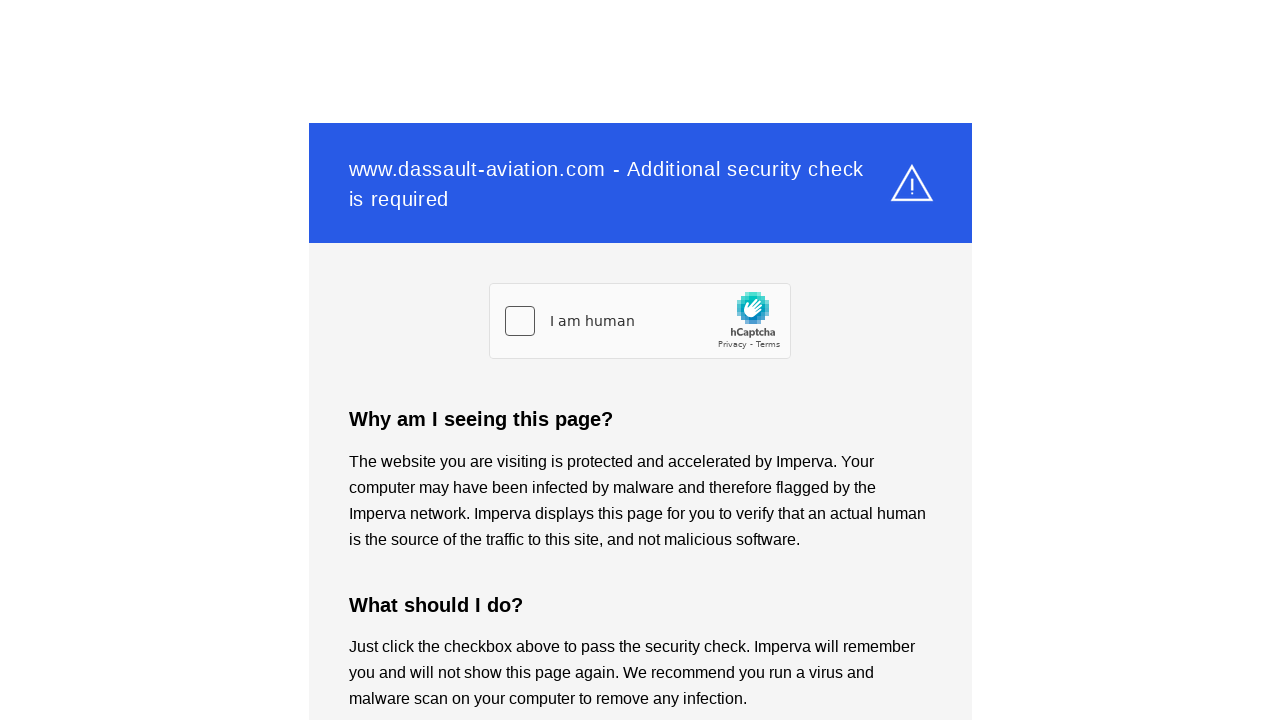

Navigated to passion section
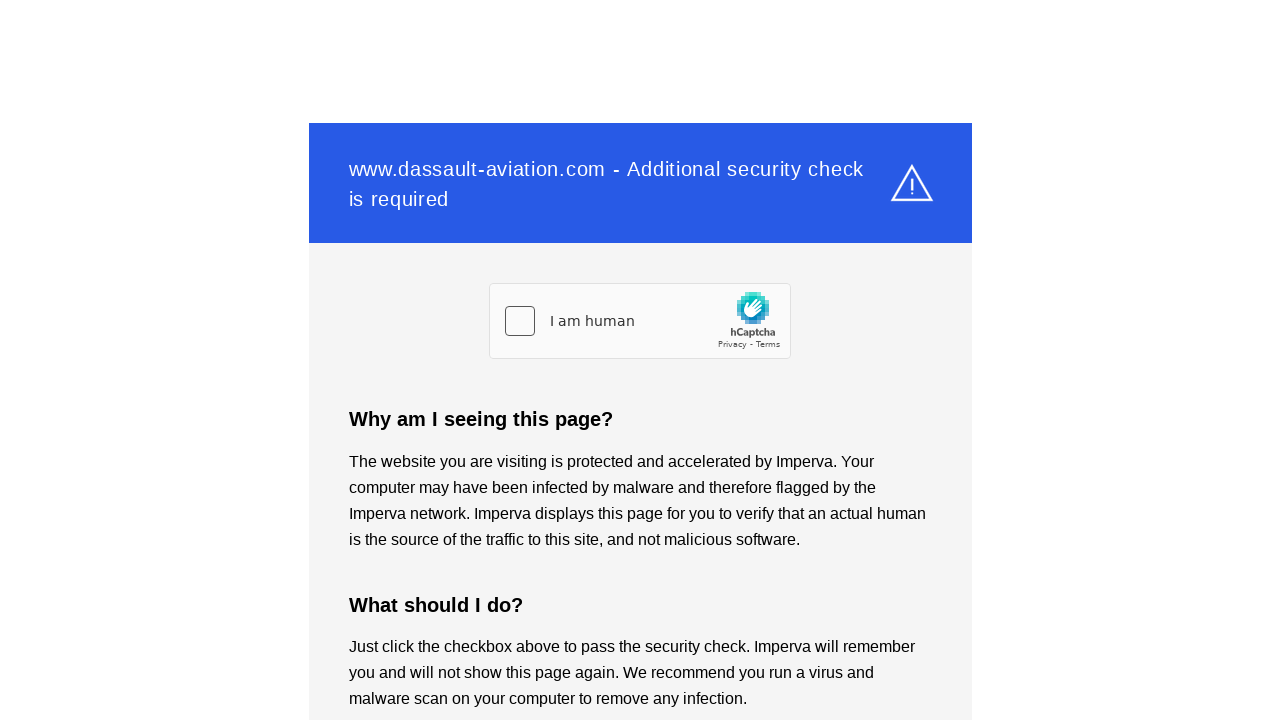

Navigated to civil section
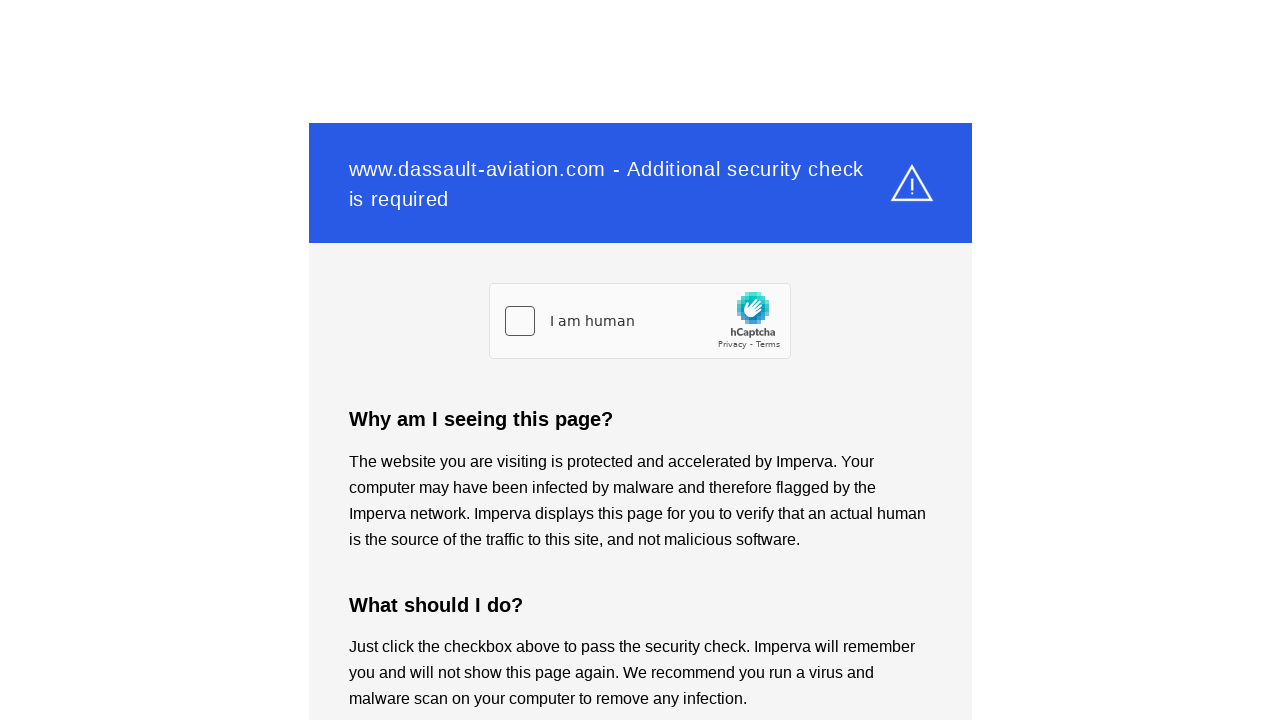

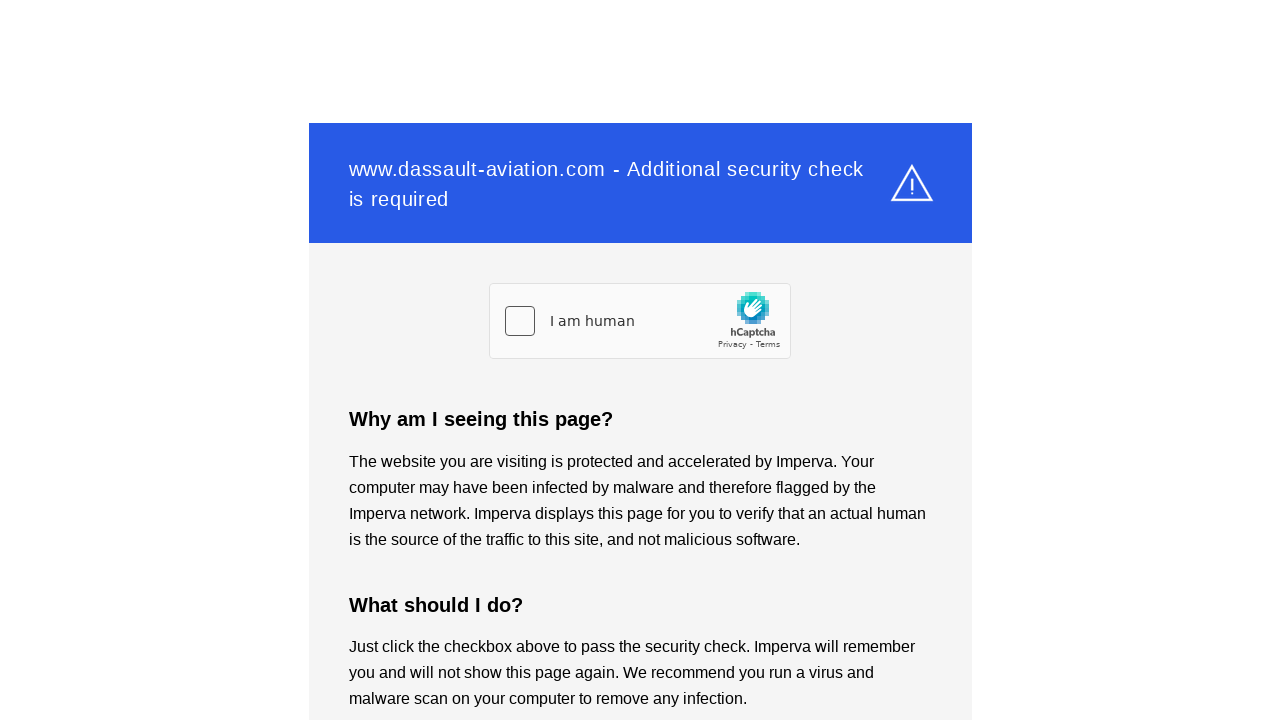